Navigates to Merriam-Webster website and verifies that links are present on the page

Starting URL: https://www.merriam-webster.com/

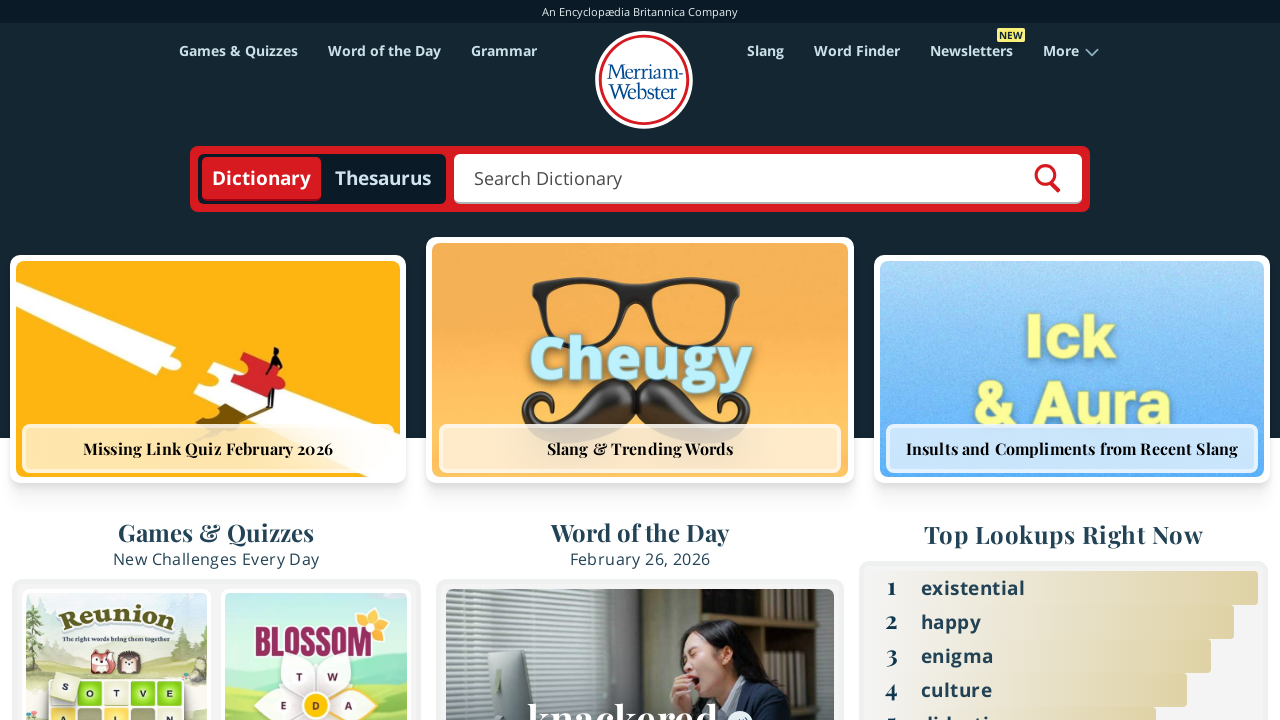

Navigated to Merriam-Webster website
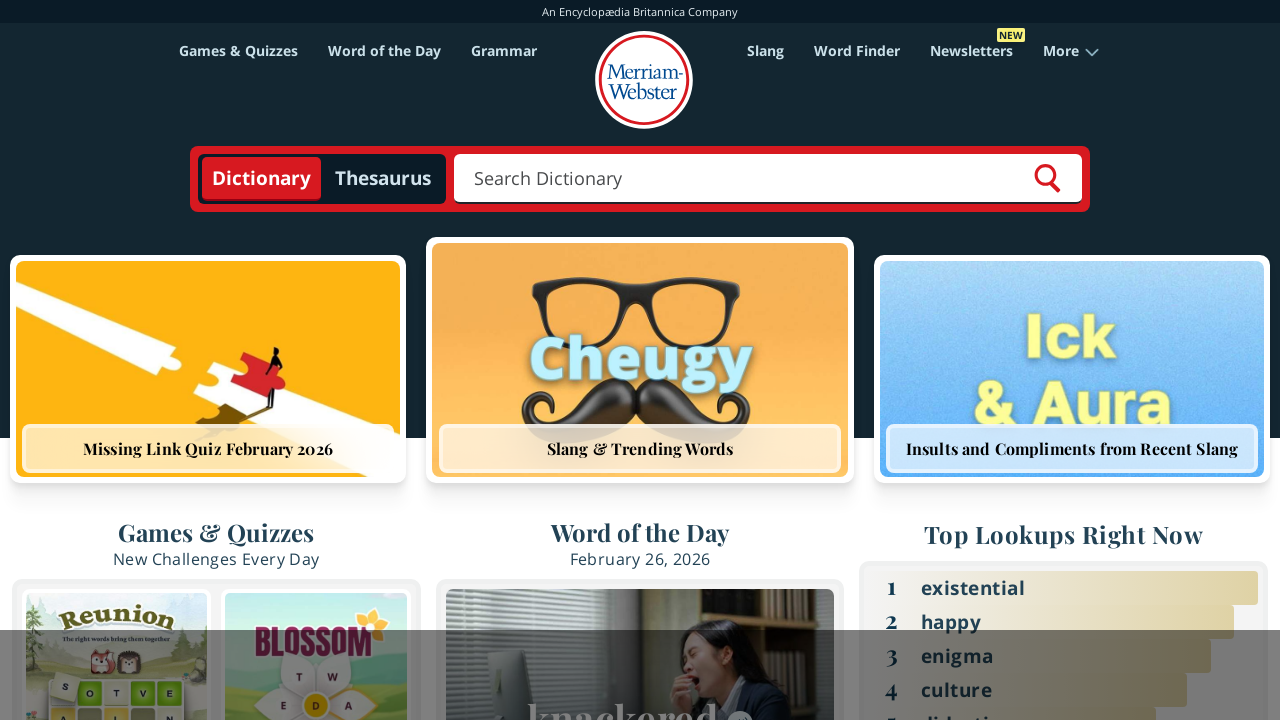

Page loaded and links are present on the page
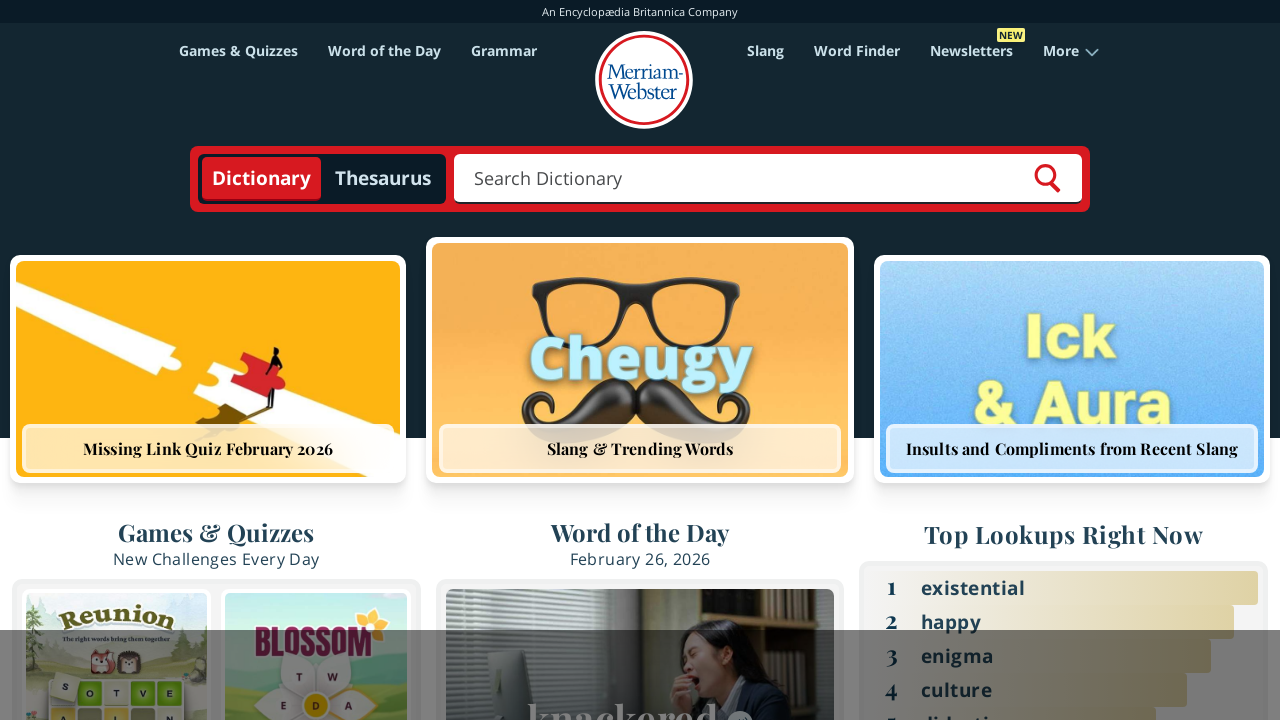

Retrieved all links from the page
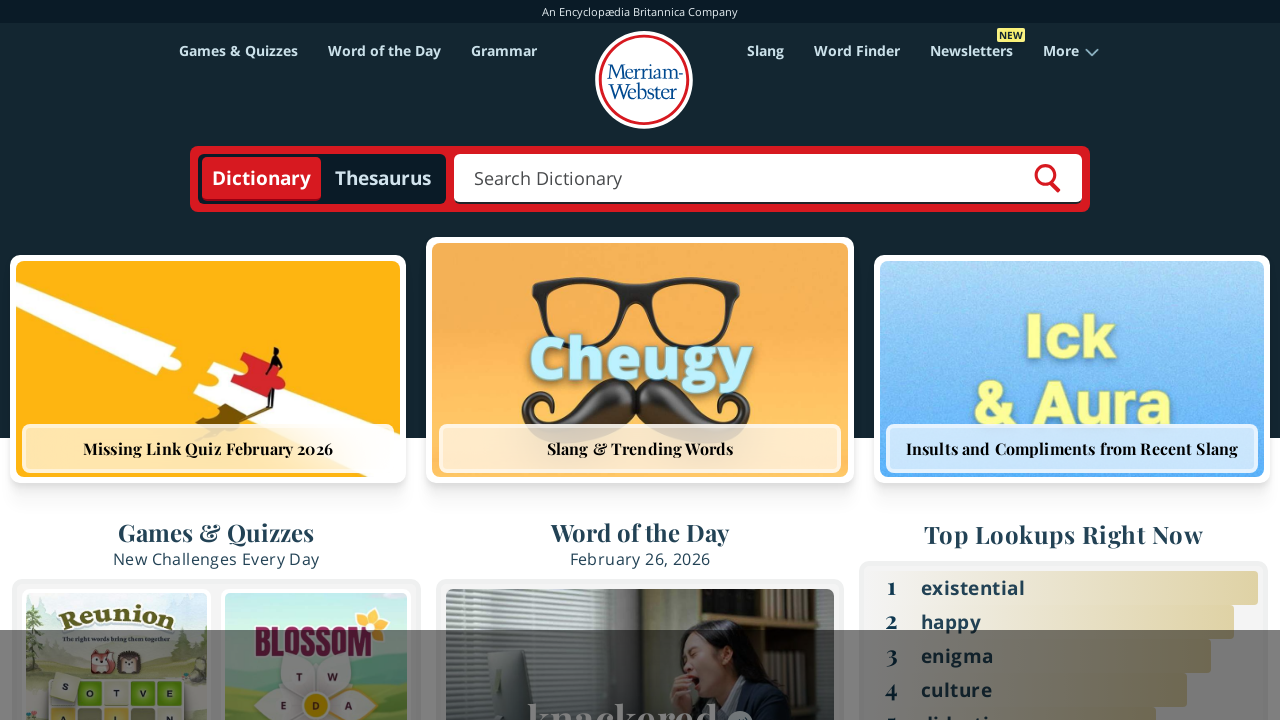

Verified that 242 links are present on the page
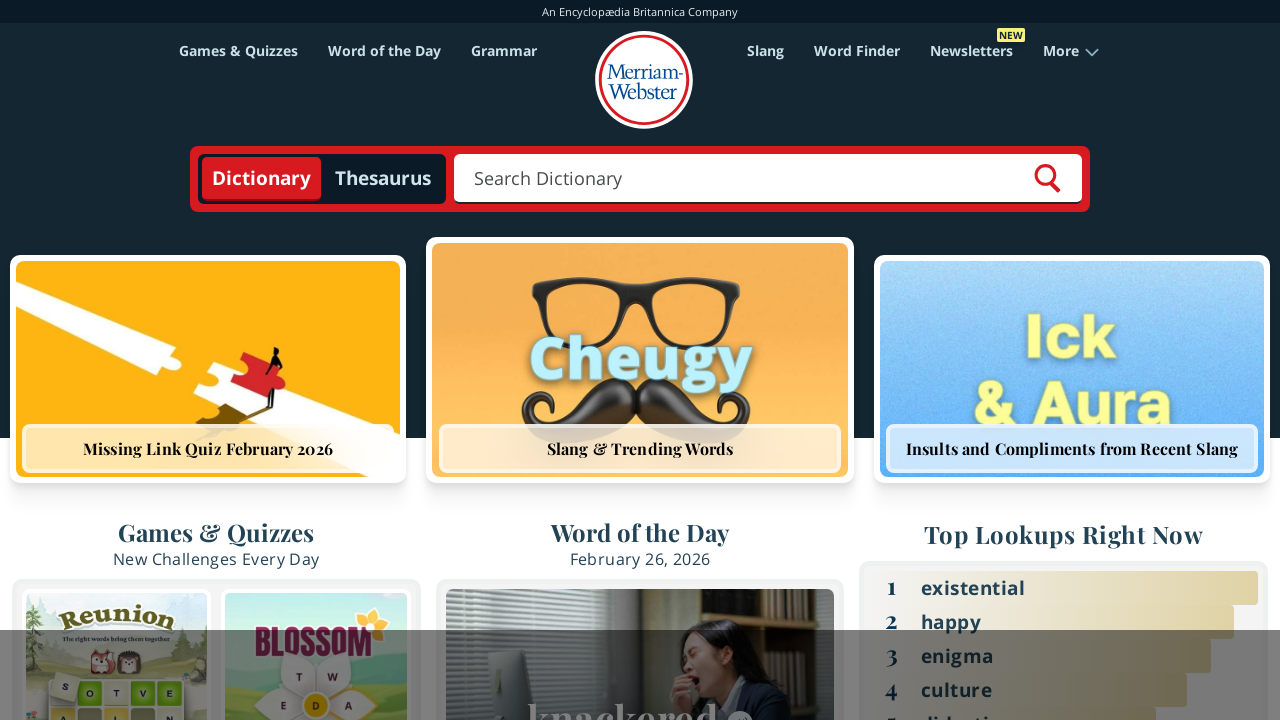

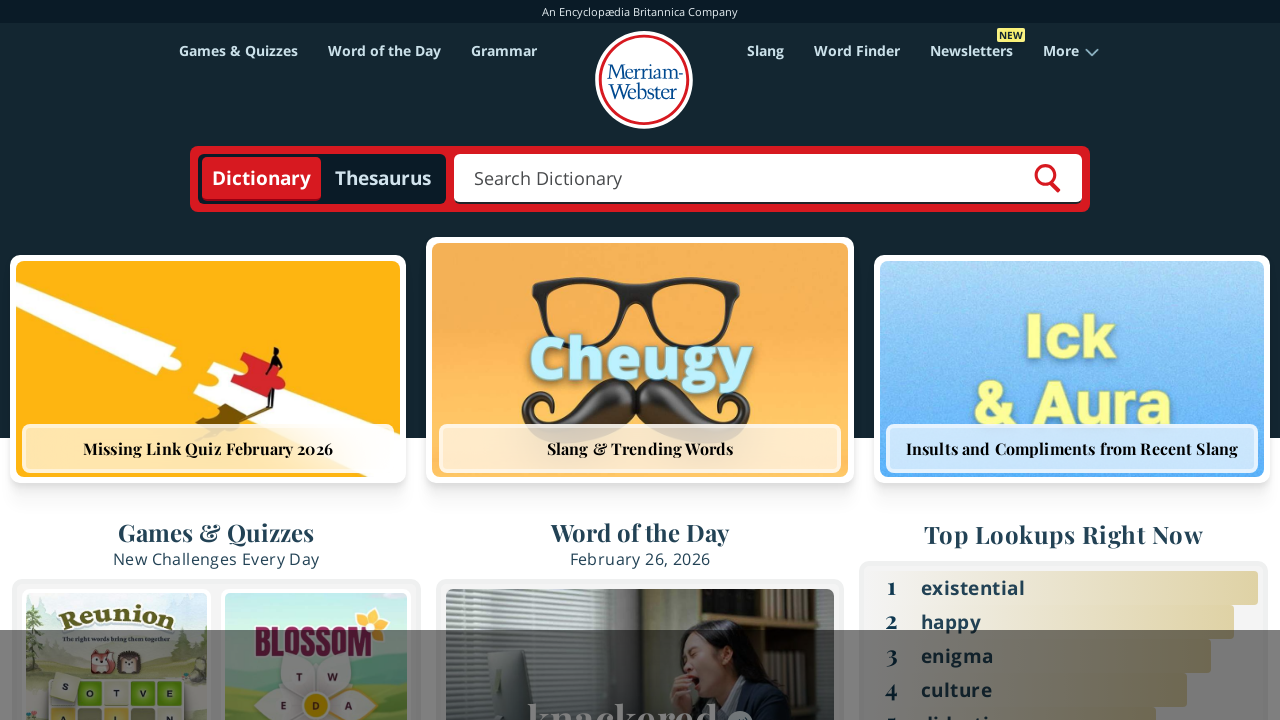